Navigates to a test automation website and performs a search for "phone" using the search box

Starting URL: https://www.testotomasyonu.com

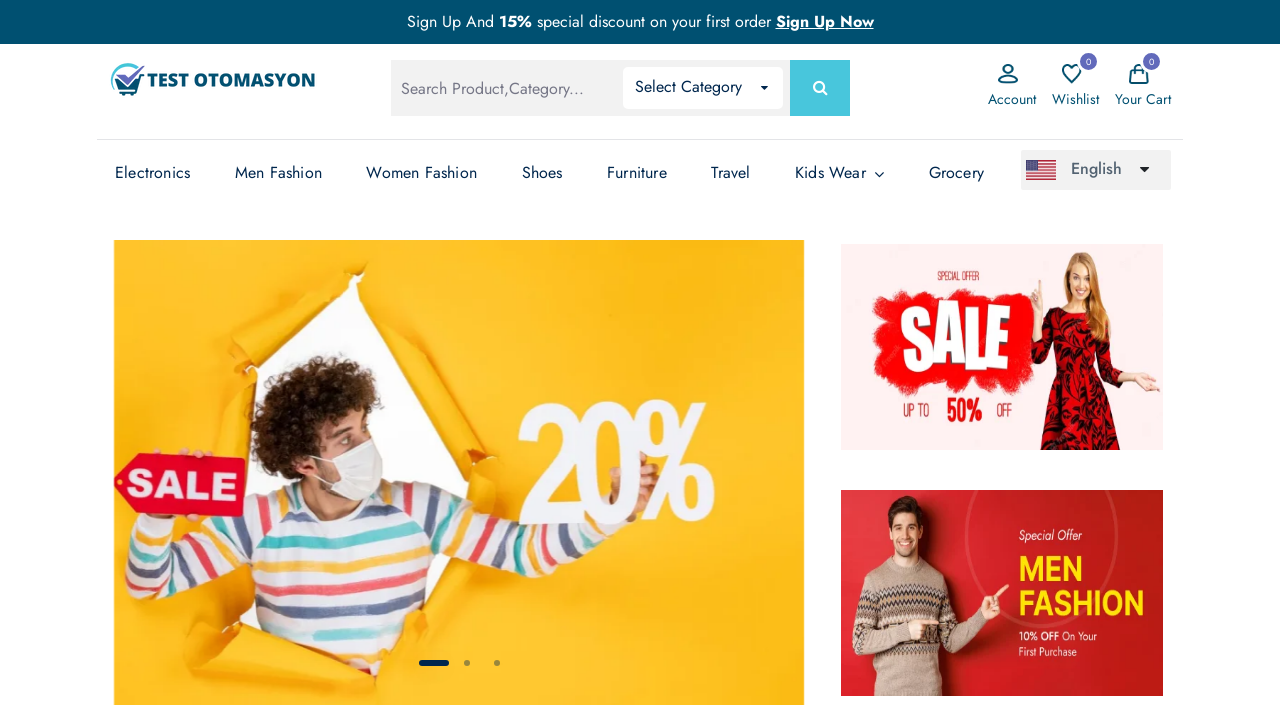

Filled search box with 'phone' on #global-search
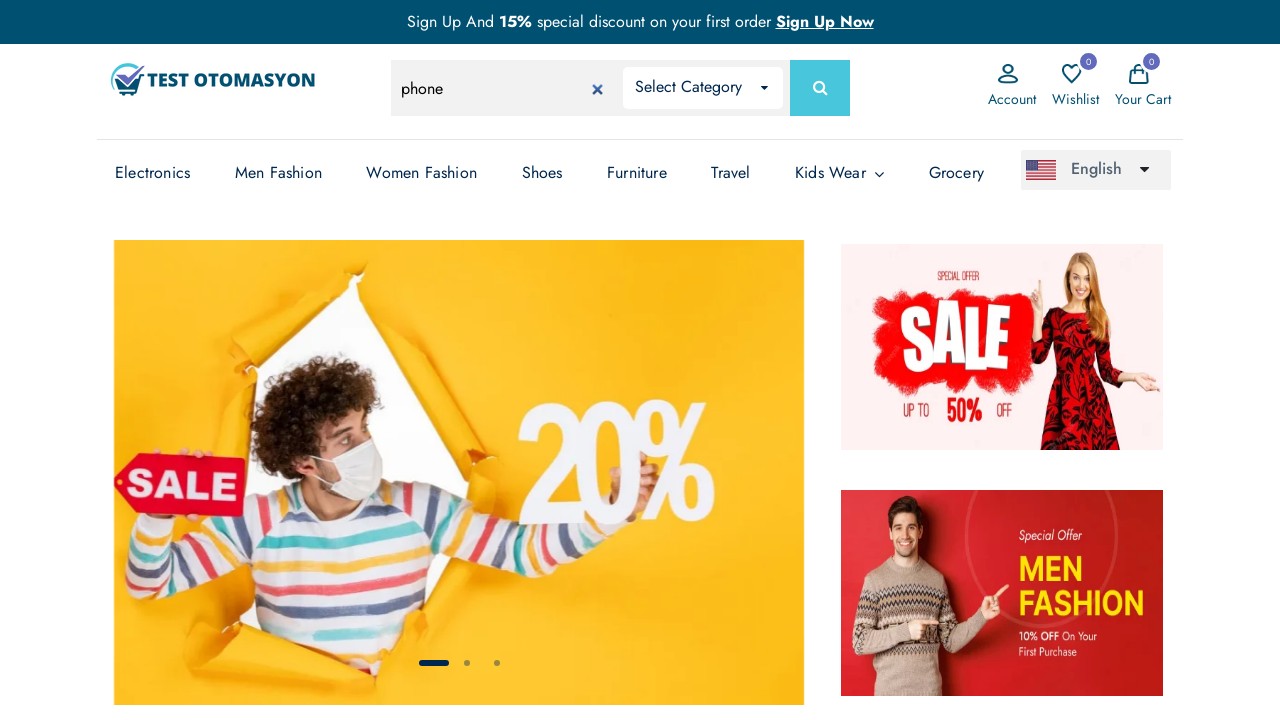

Pressed Enter to submit search for 'phone' on #global-search
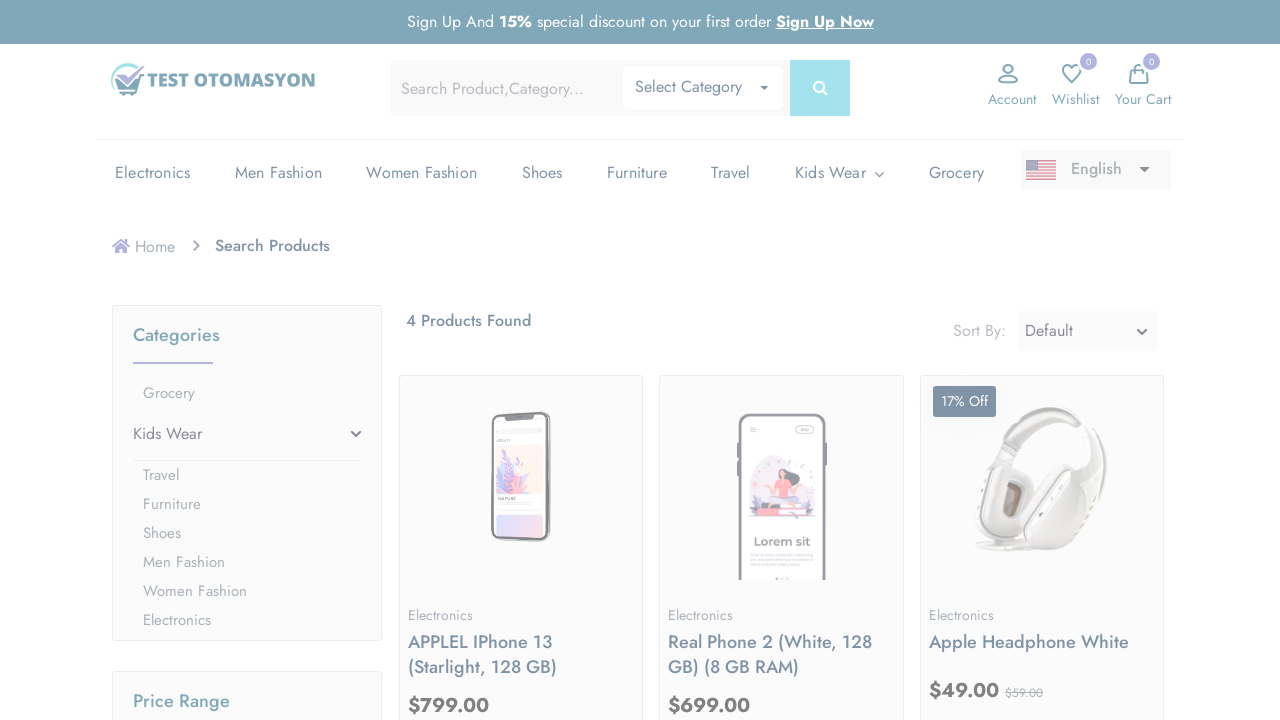

Waited 2 seconds for search results to load
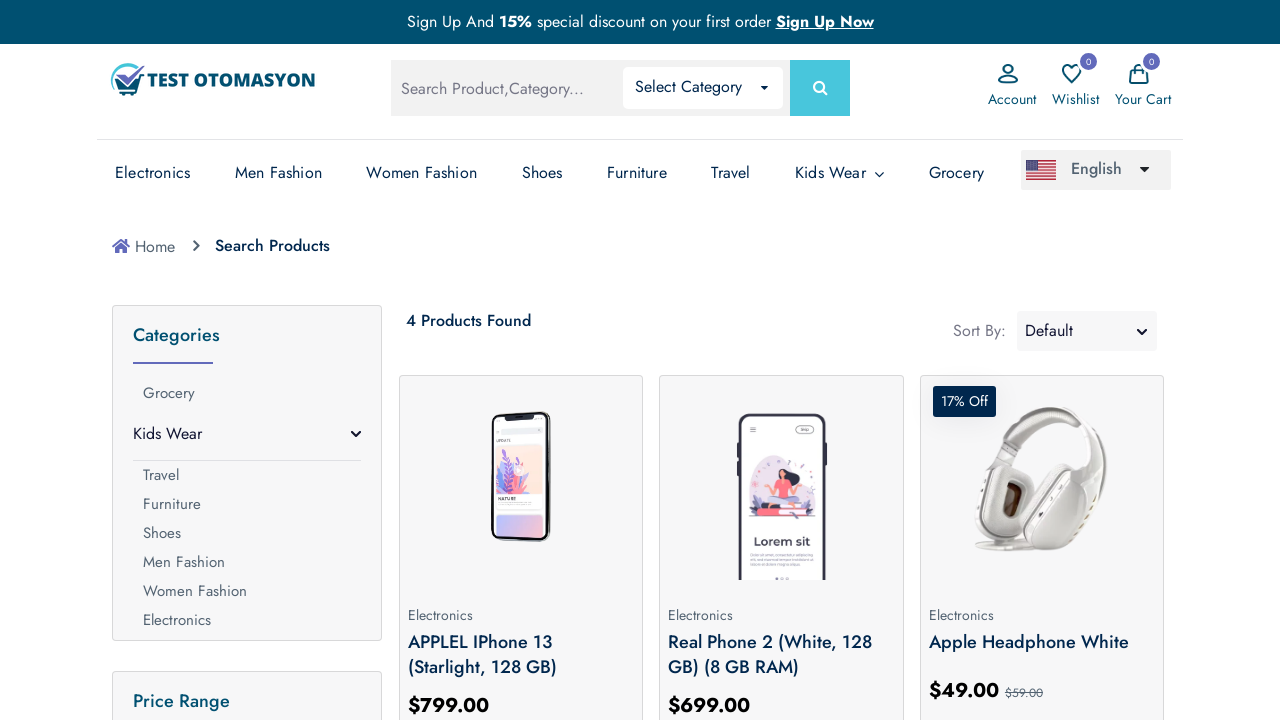

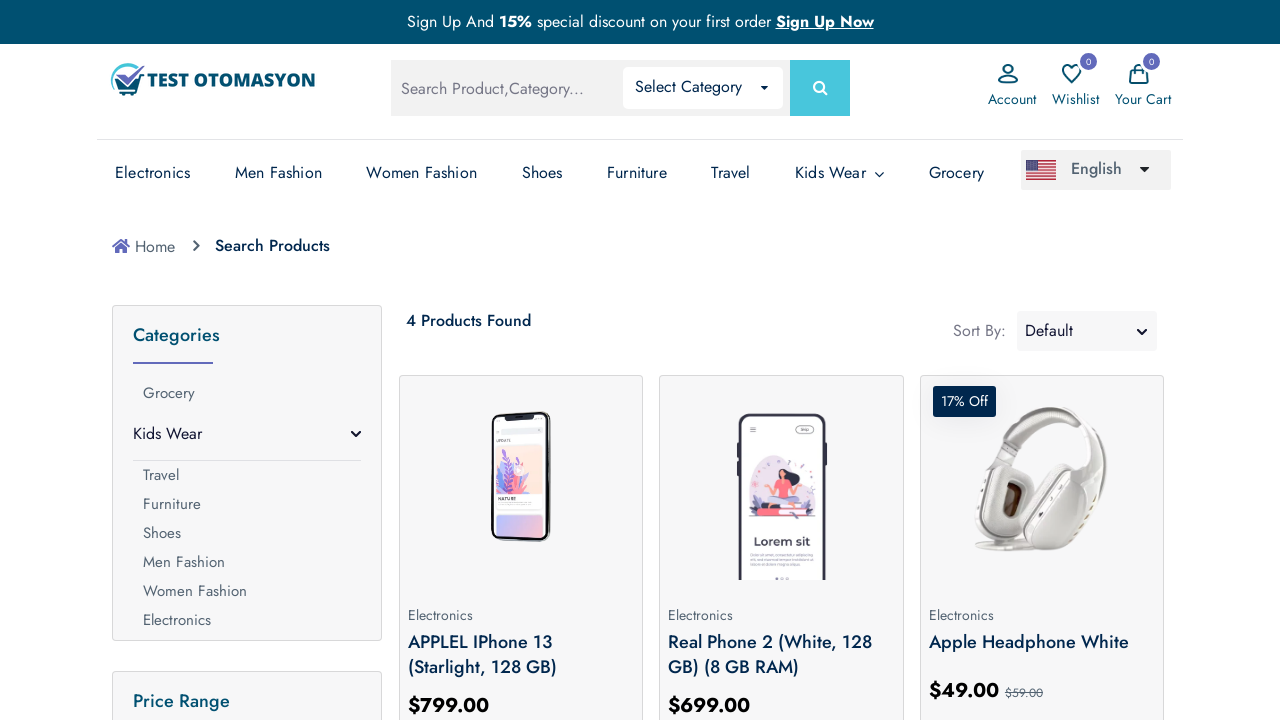